Navigates to a dropdown practice page on Rahul Shetty Academy website and waits for the page to load

Starting URL: https://www.rahulshettyacademy.com/dropdownsPractise/

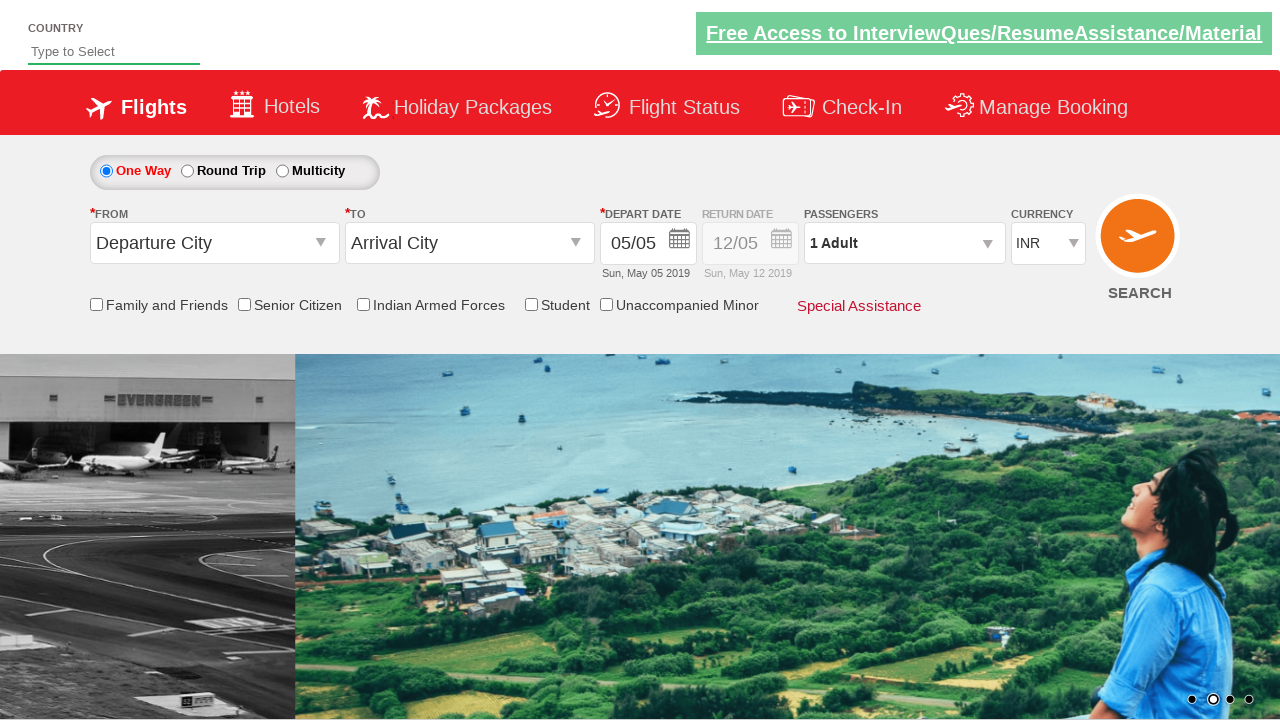

Page DOM content loaded successfully
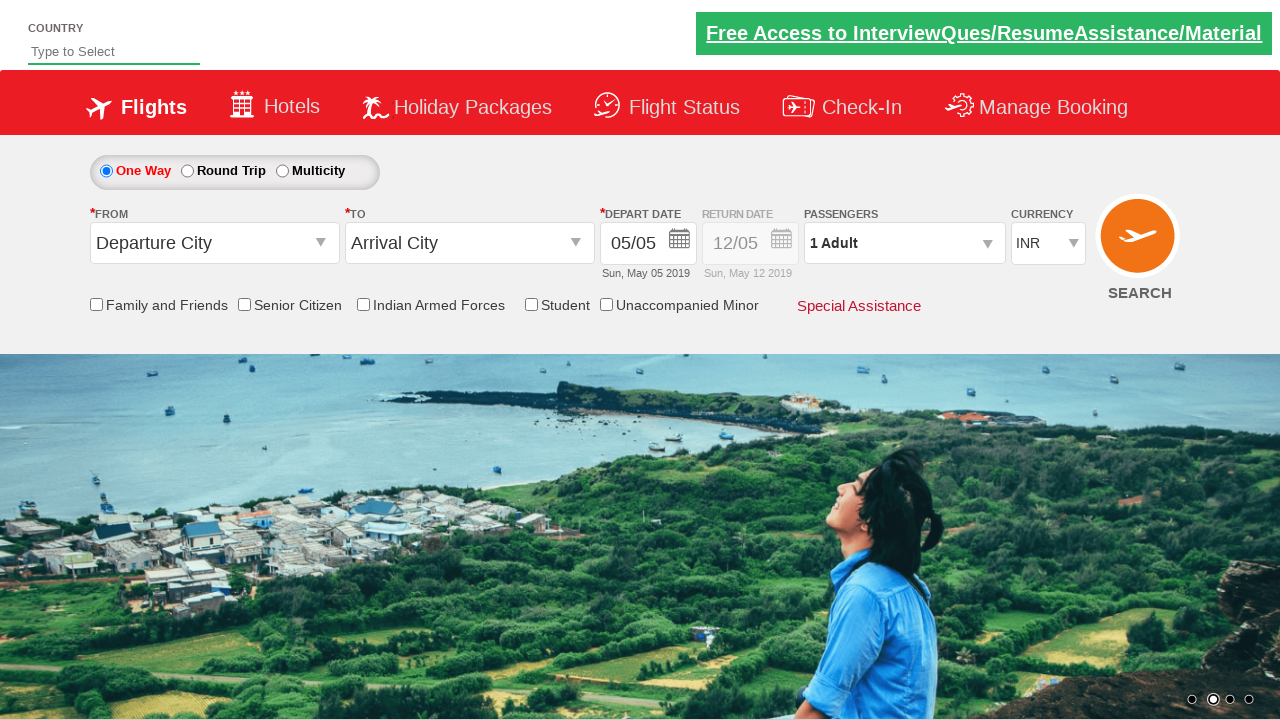

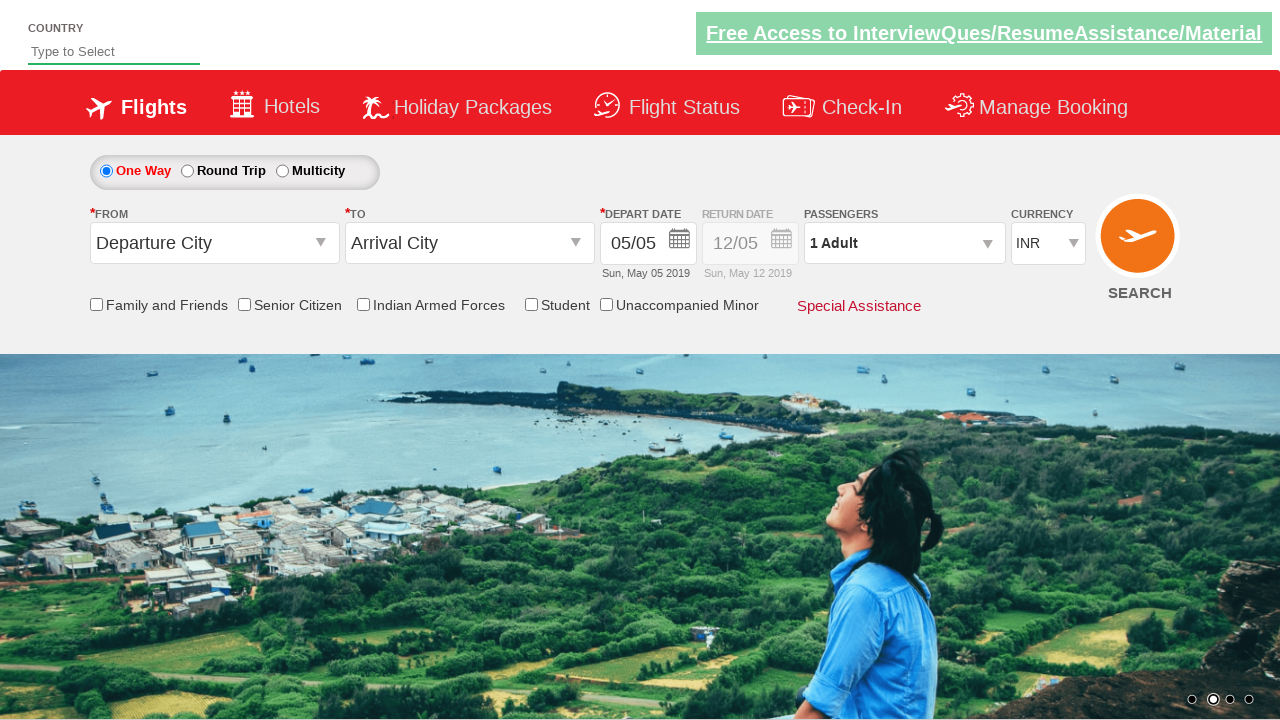